Tests sequential hovering over three user avatar images

Starting URL: https://the-internet.herokuapp.com/hovers

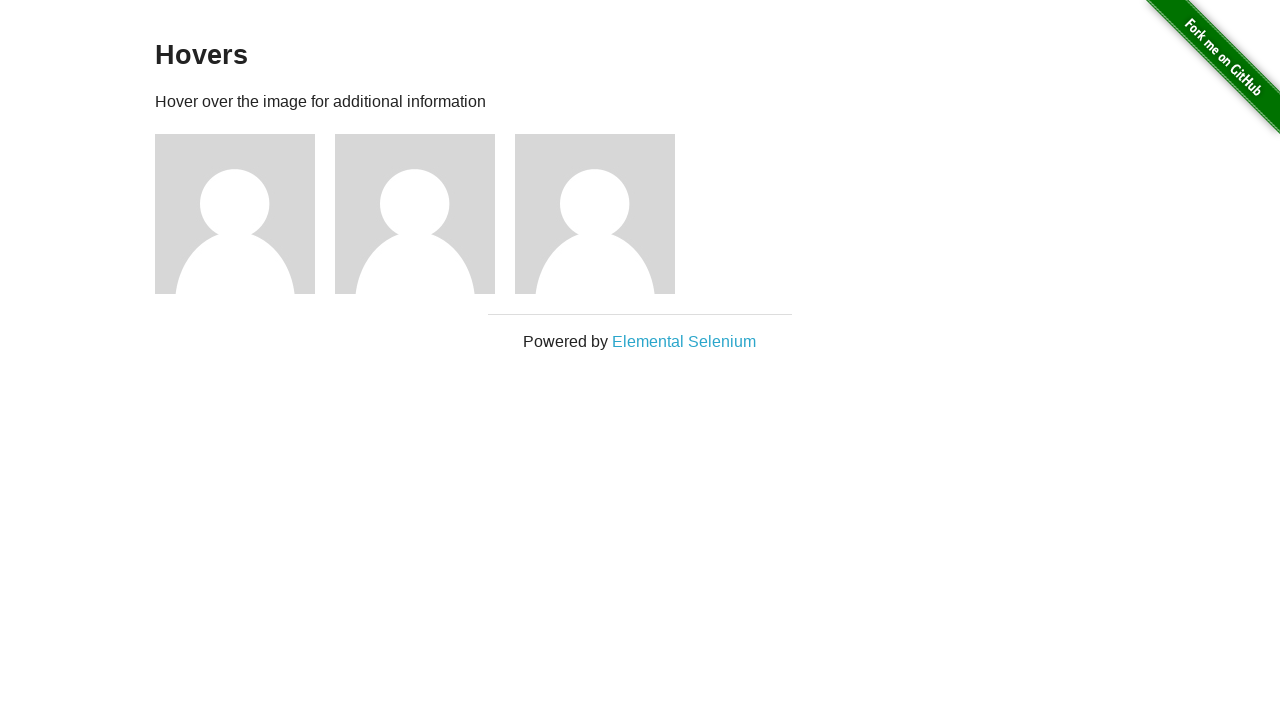

Navigated to hovers page
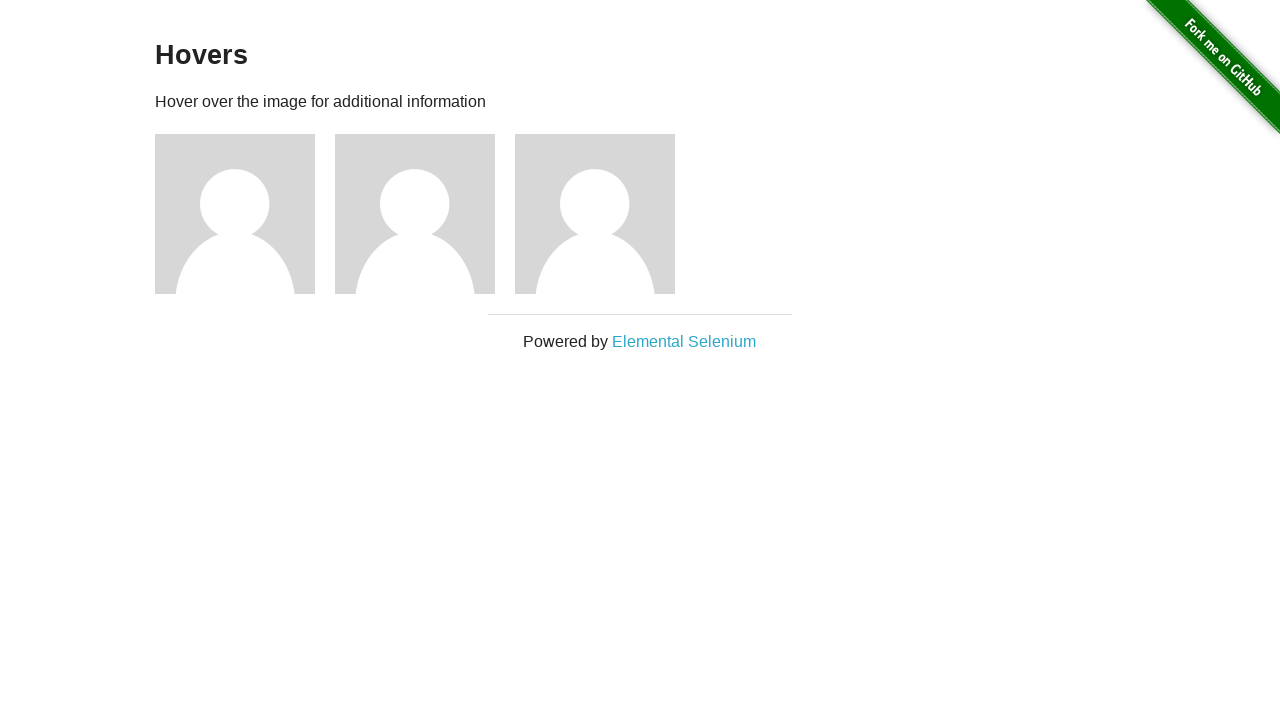

Hovered over first user avatar at (235, 214) on (//img[@alt='User Avatar'])[1]
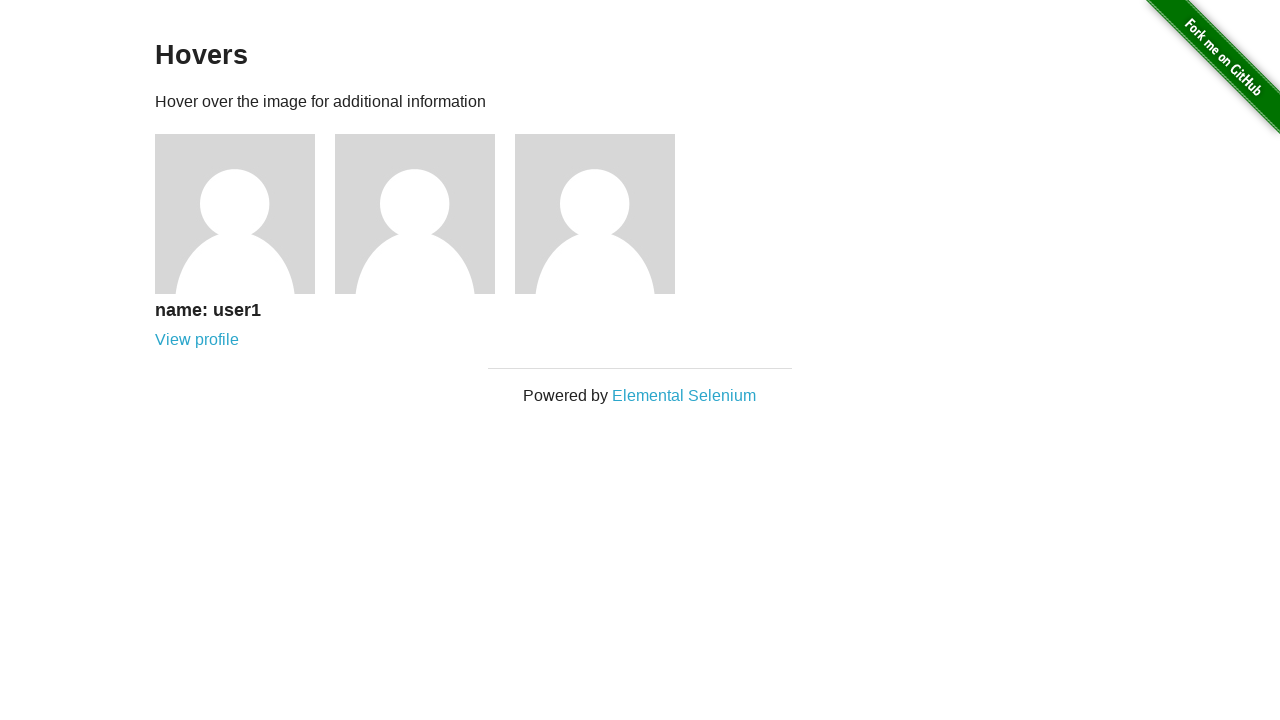

Hovered over second user avatar at (415, 214) on (//img[@alt='User Avatar'])[2]
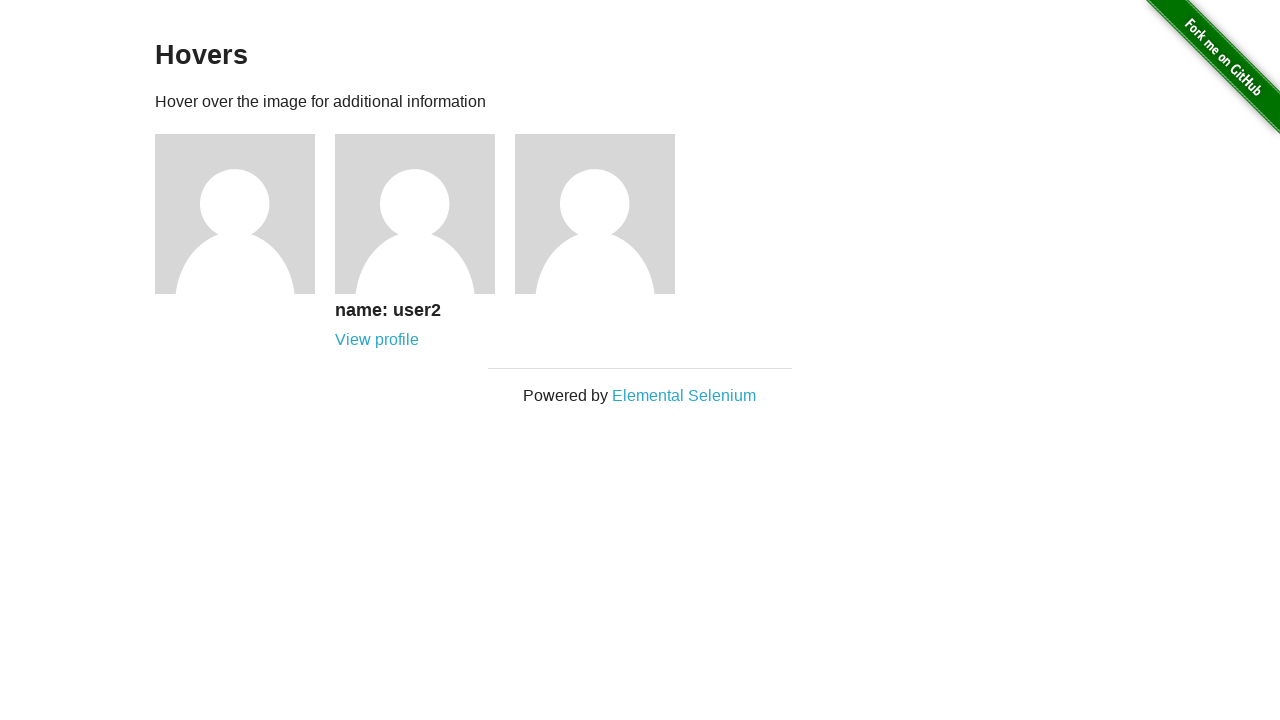

Hovered over third user avatar at (595, 214) on (//img[@alt='User Avatar'])[3]
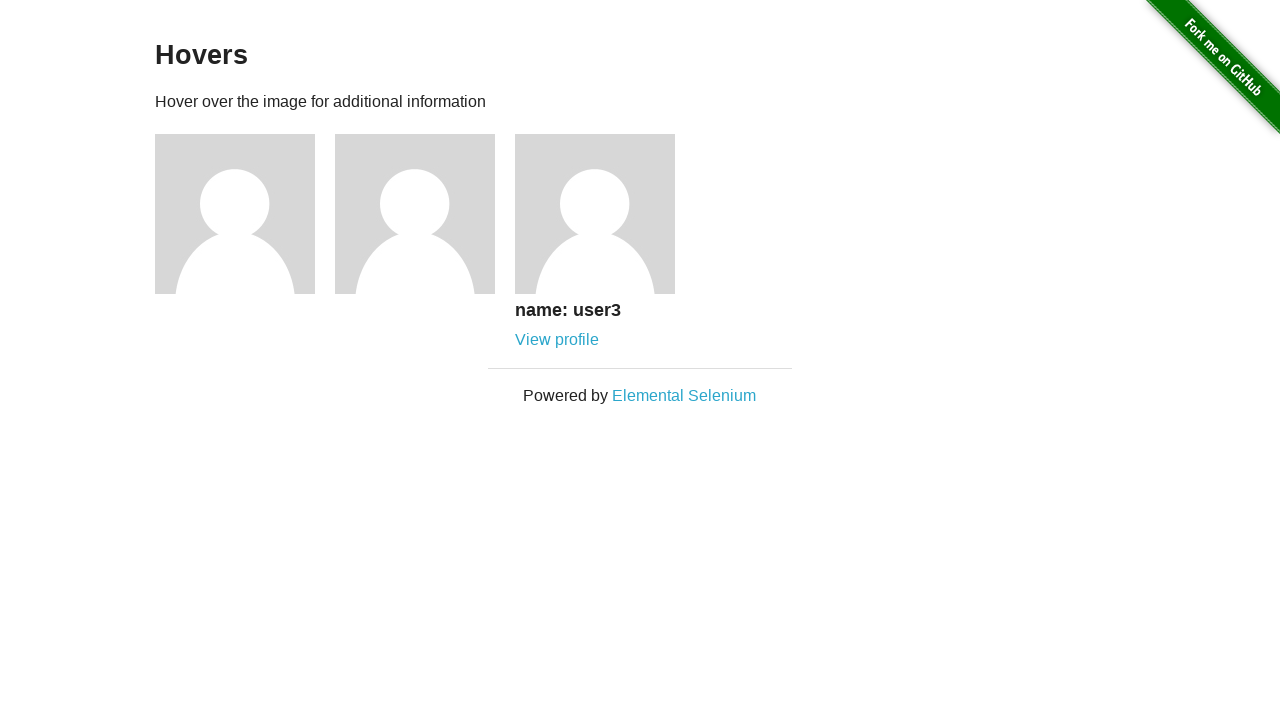

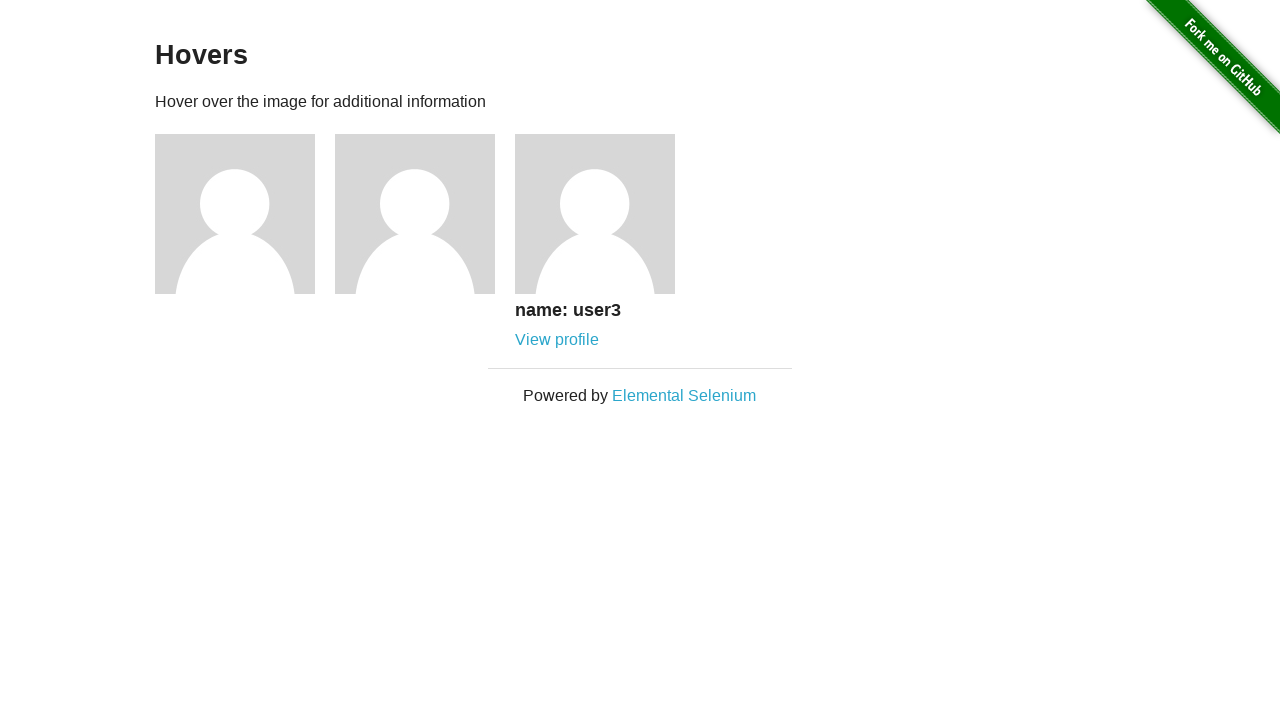